Navigates to Rahul Shetty Academy website and verifies the page loads by checking the title and URL

Starting URL: https://rahulshettyacademy.com

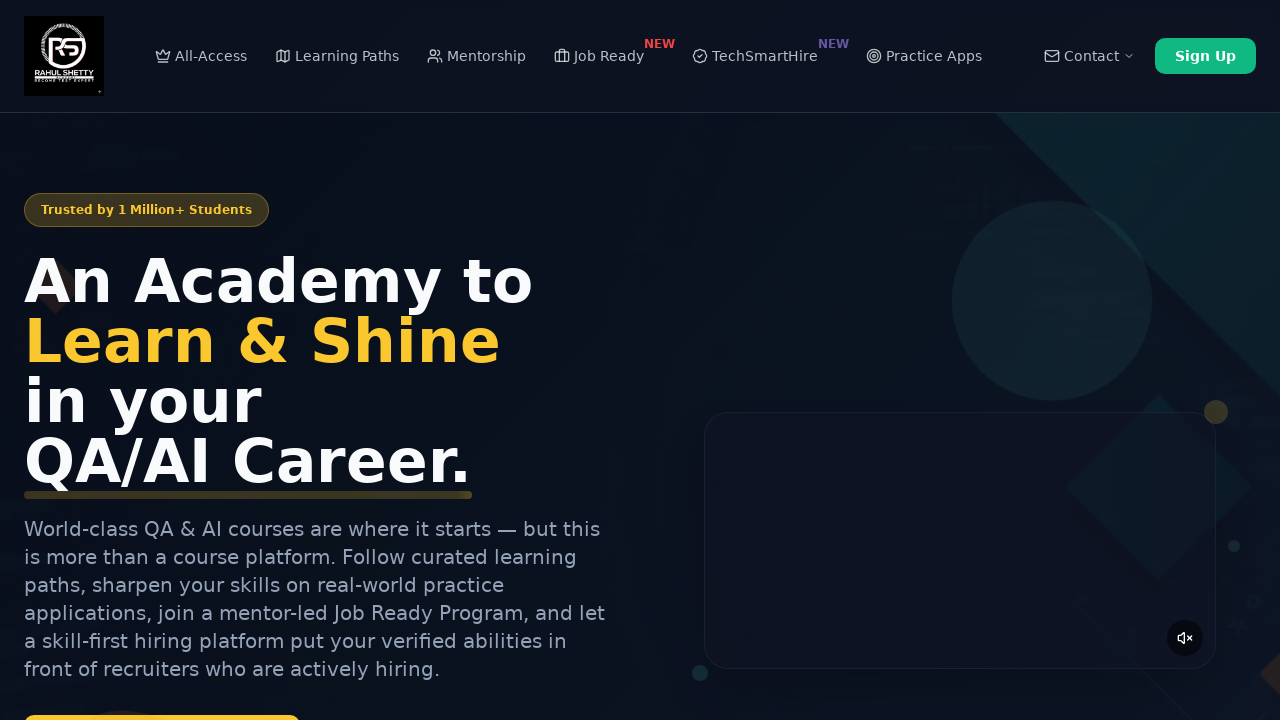

Retrieved page title
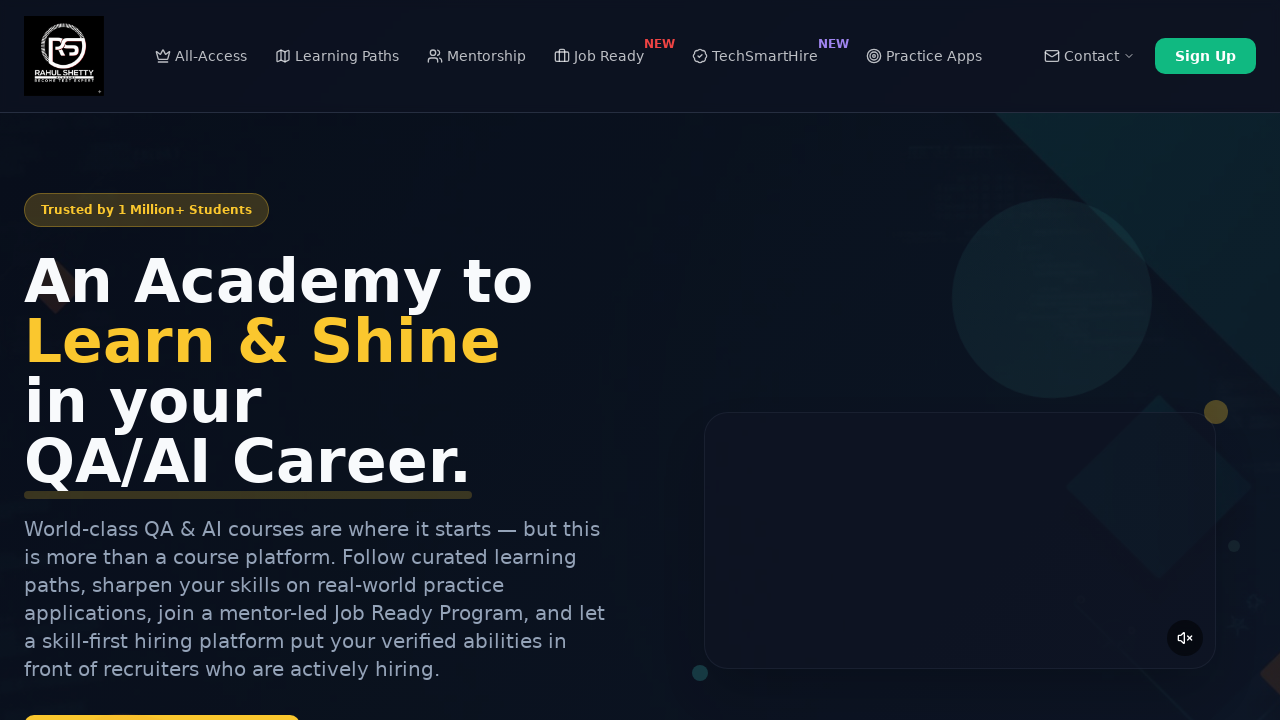

Retrieved current URL
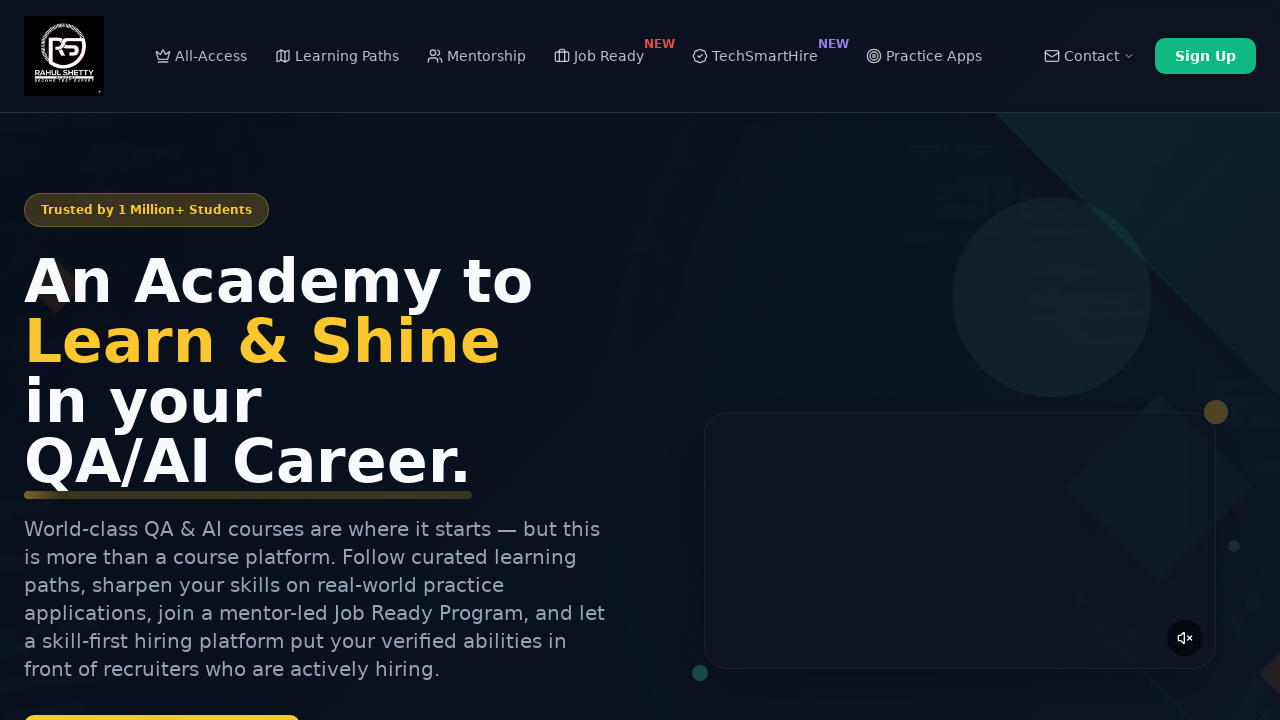

Waited for page to reach domcontentloaded state
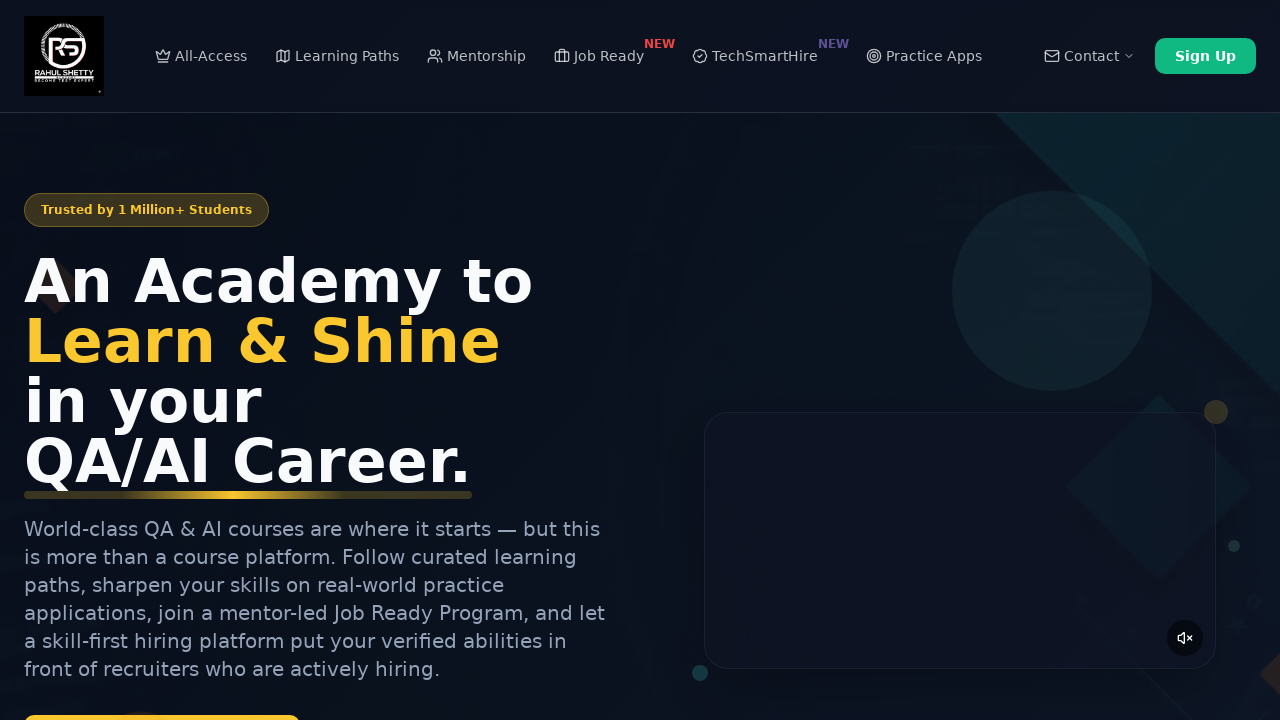

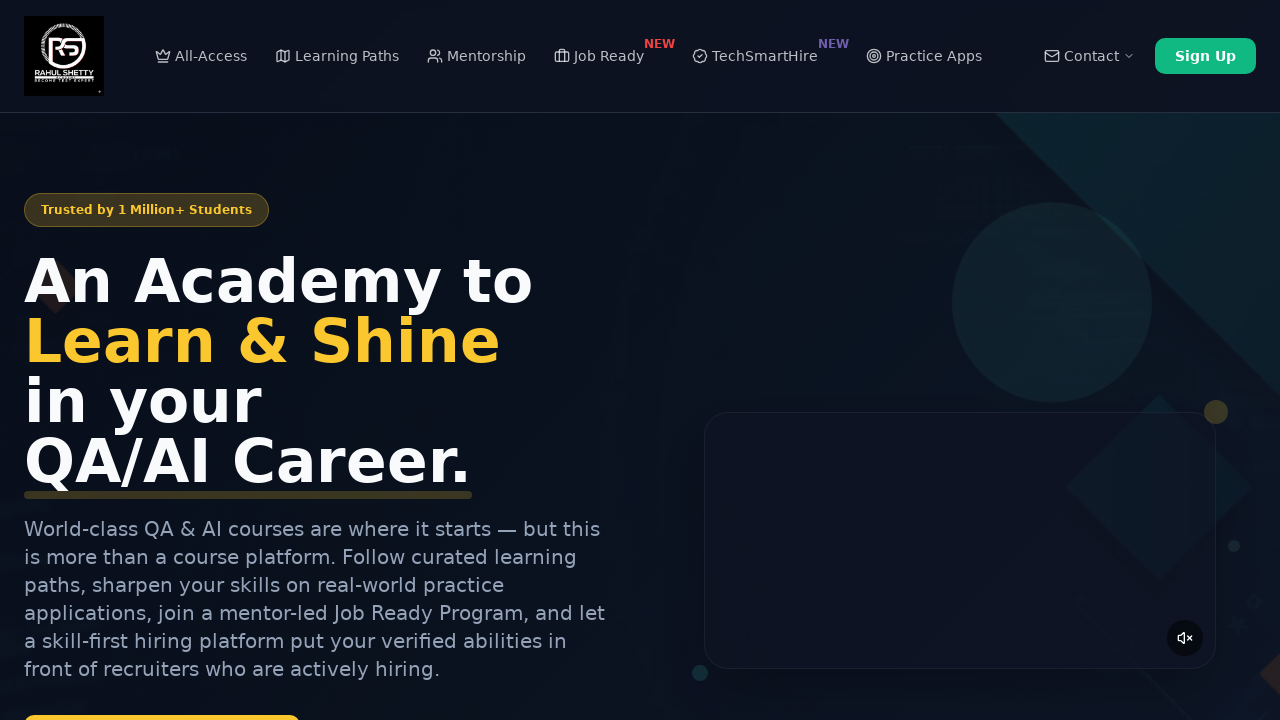